Tests handling a confirm JavaScript alert by clicking the Confirm Alert button, switching to the alert, reading its text, and dismissing it with Cancel.

Starting URL: https://v1.training-support.net/selenium/javascript-alerts

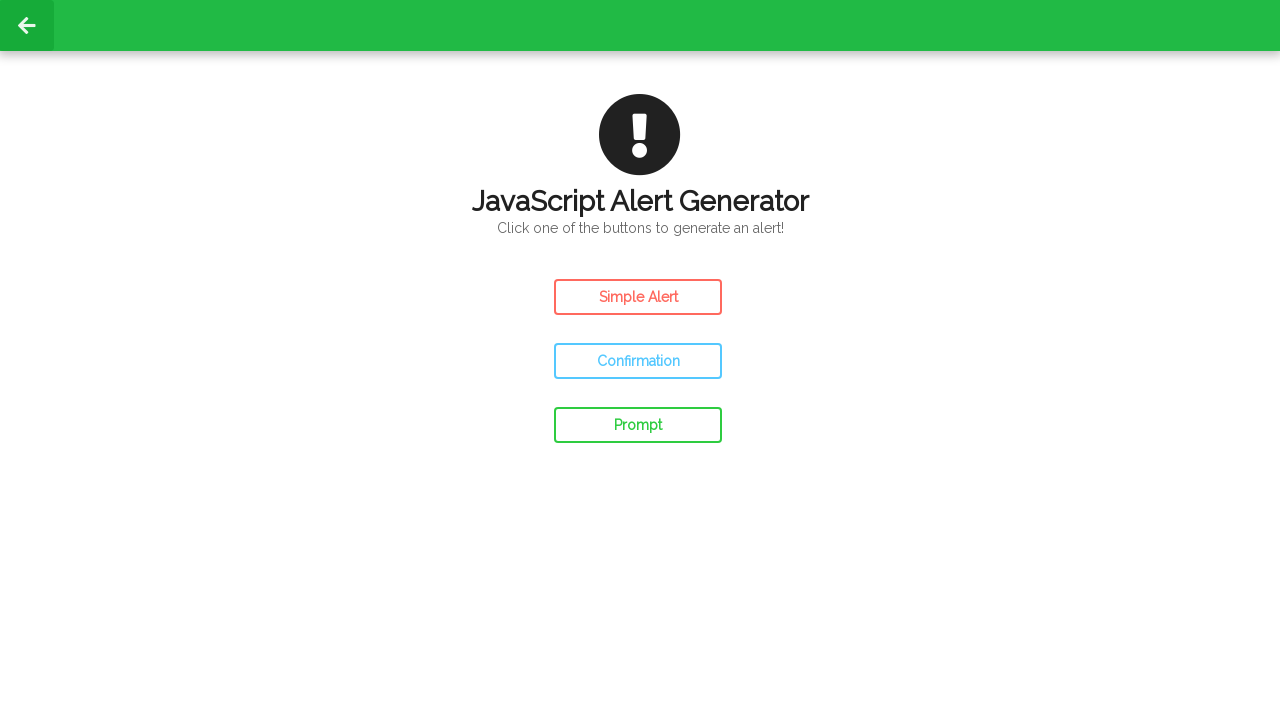

Set up dialog handler to capture and dismiss alerts
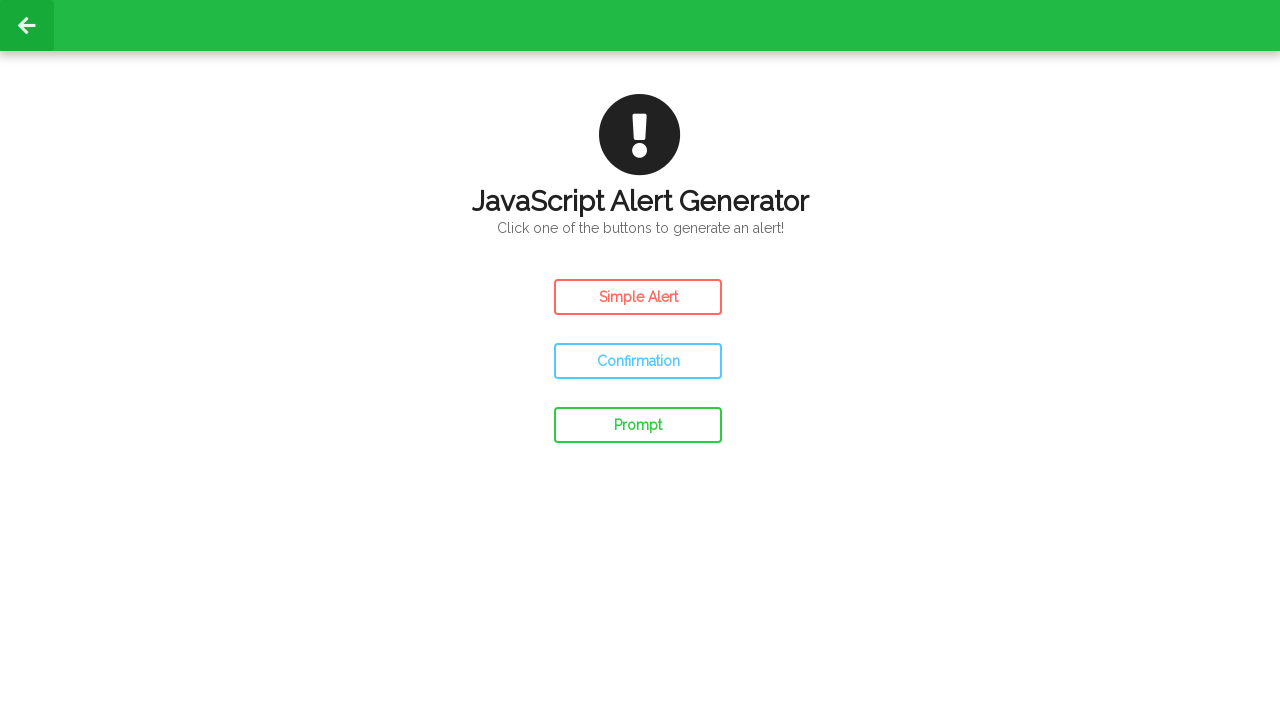

Clicked the Confirm Alert button to trigger the JavaScript alert at (638, 361) on #confirm
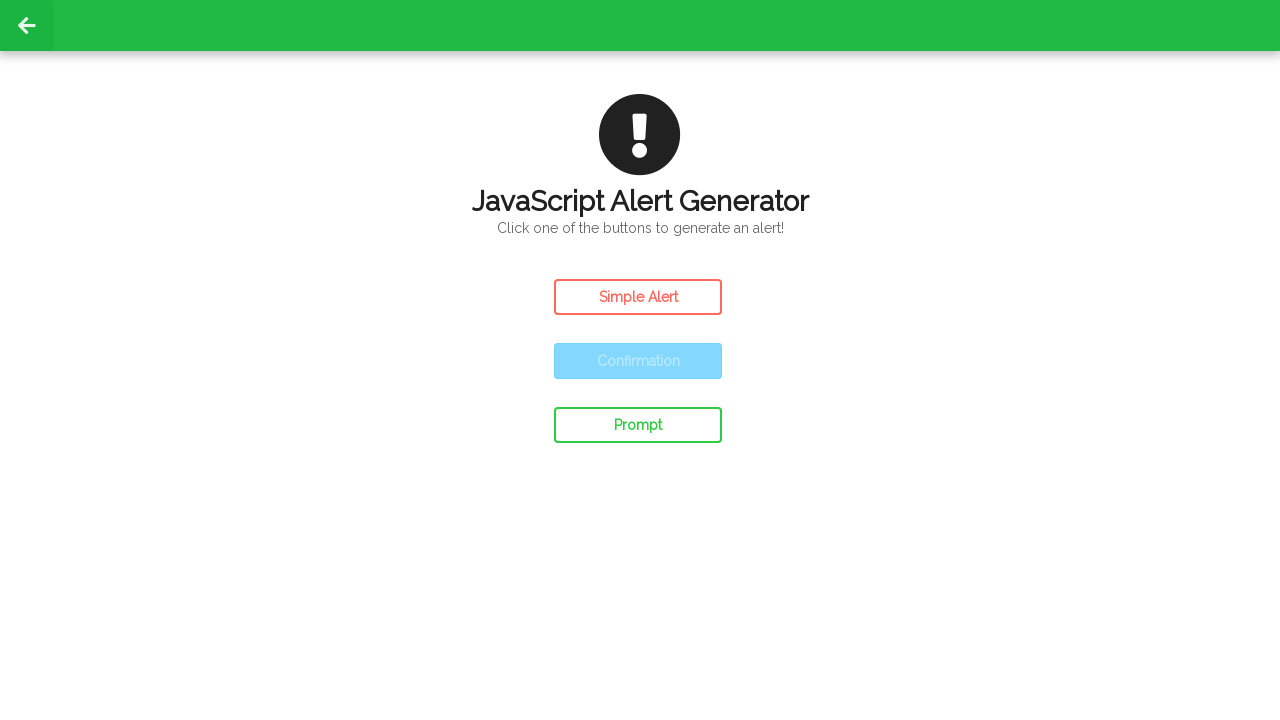

Waited for alert to be dismissed
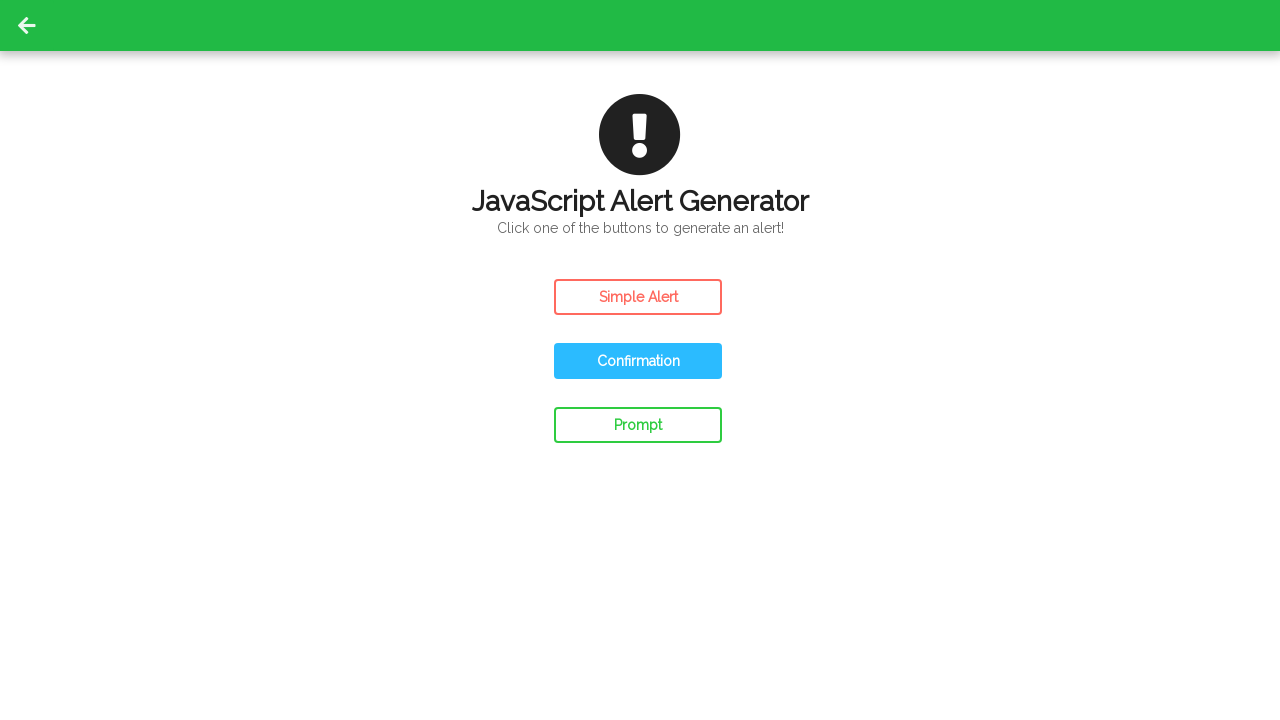

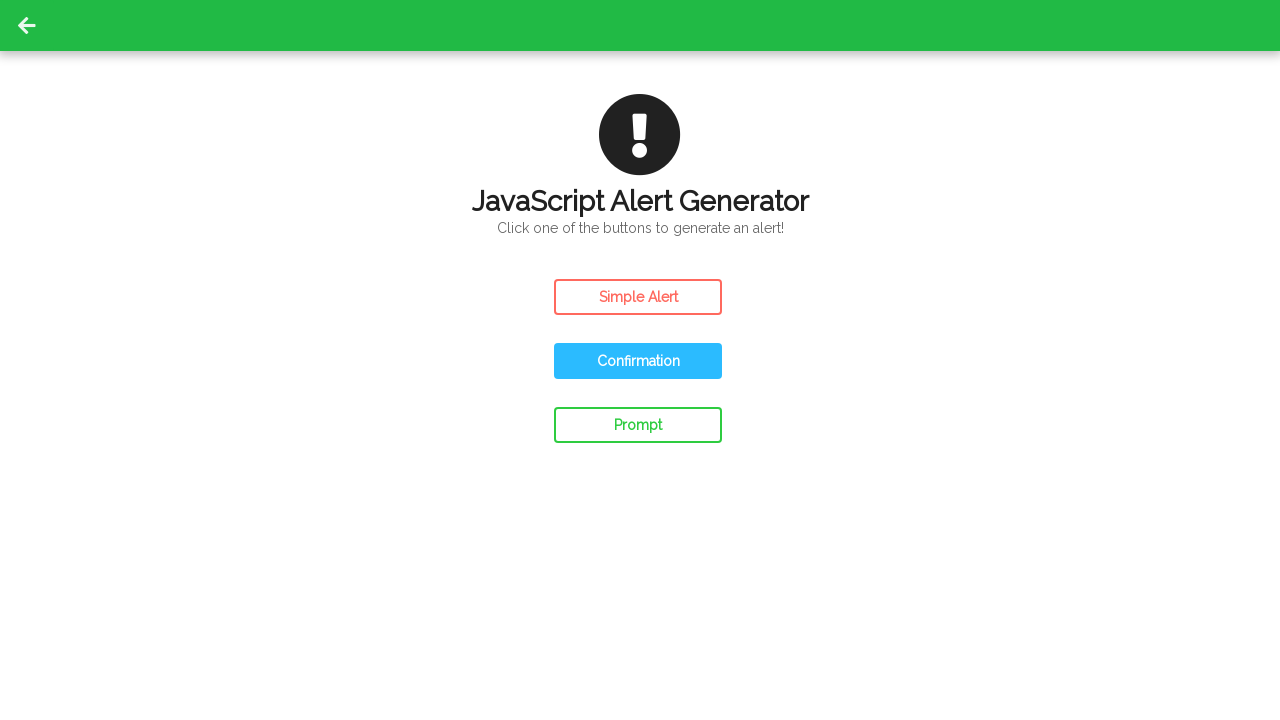